Tests search functionality on so.com by clearing the search input, entering a search query, and clicking the search button

Starting URL: https://www.so.com/

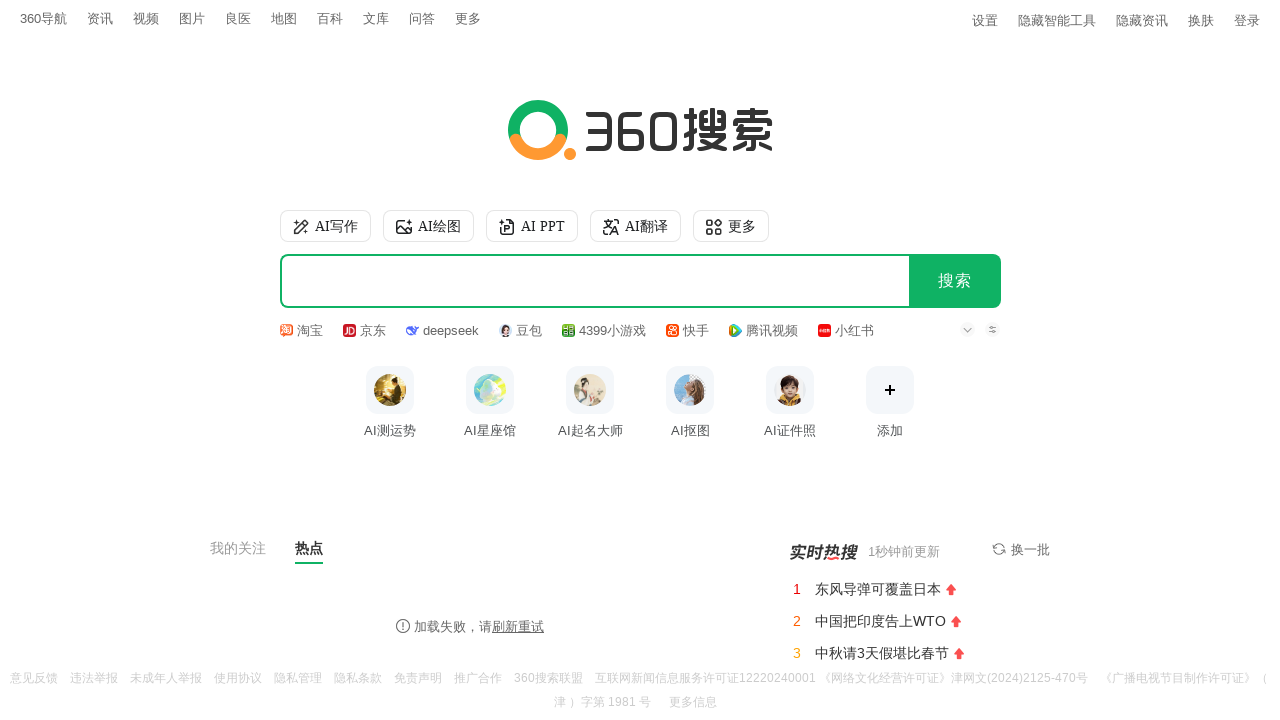

Cleared the search input field on #input
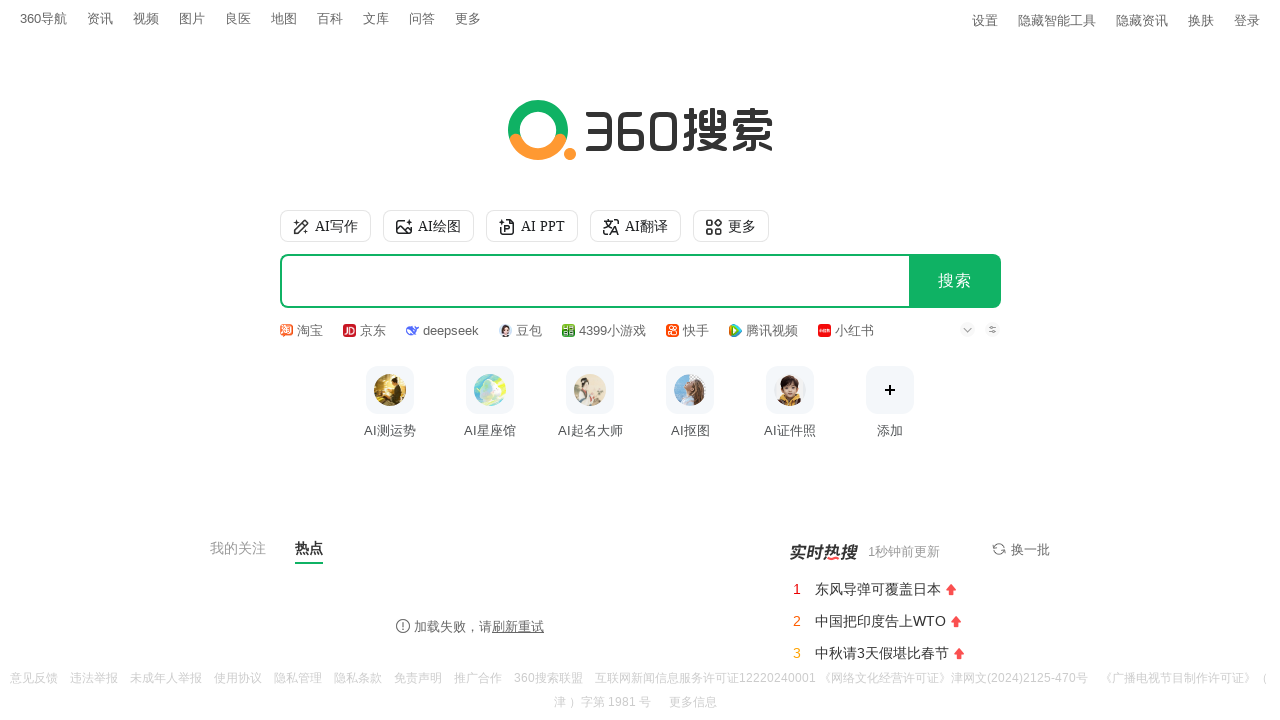

Entered 'selenium' in the search input field on #input
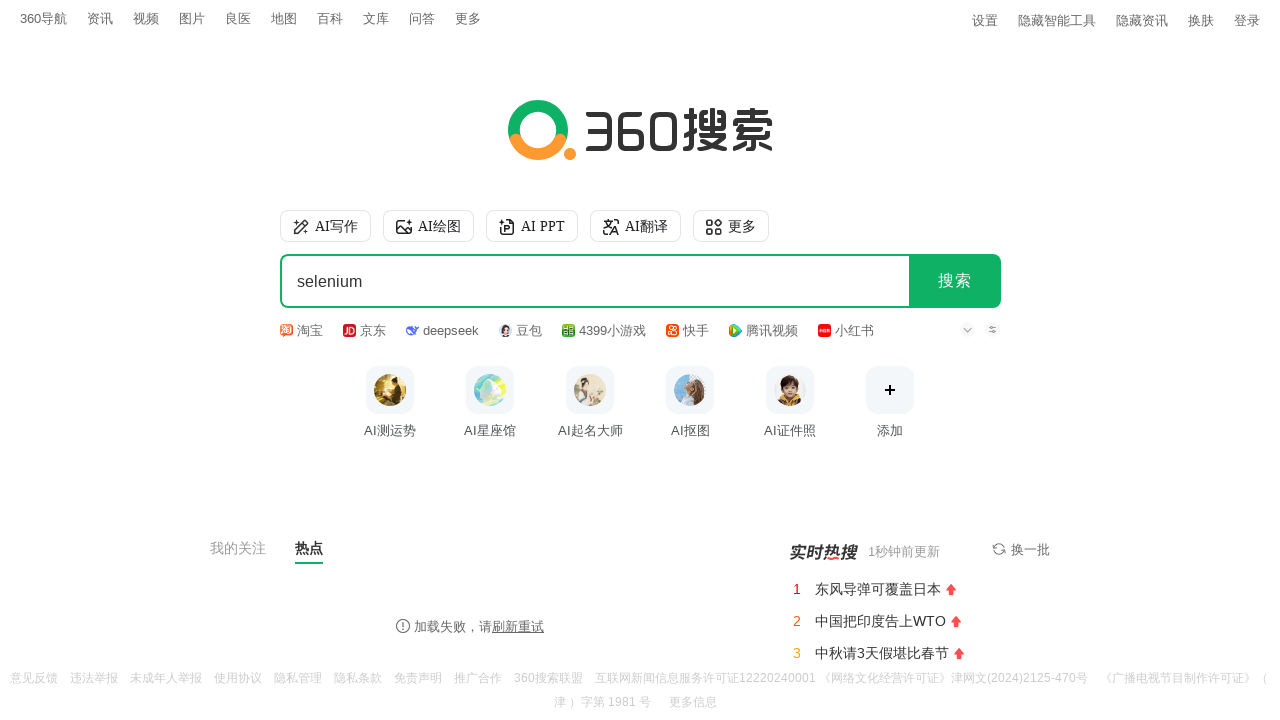

Clicked the search button to submit the search query at (955, 281) on #search-button
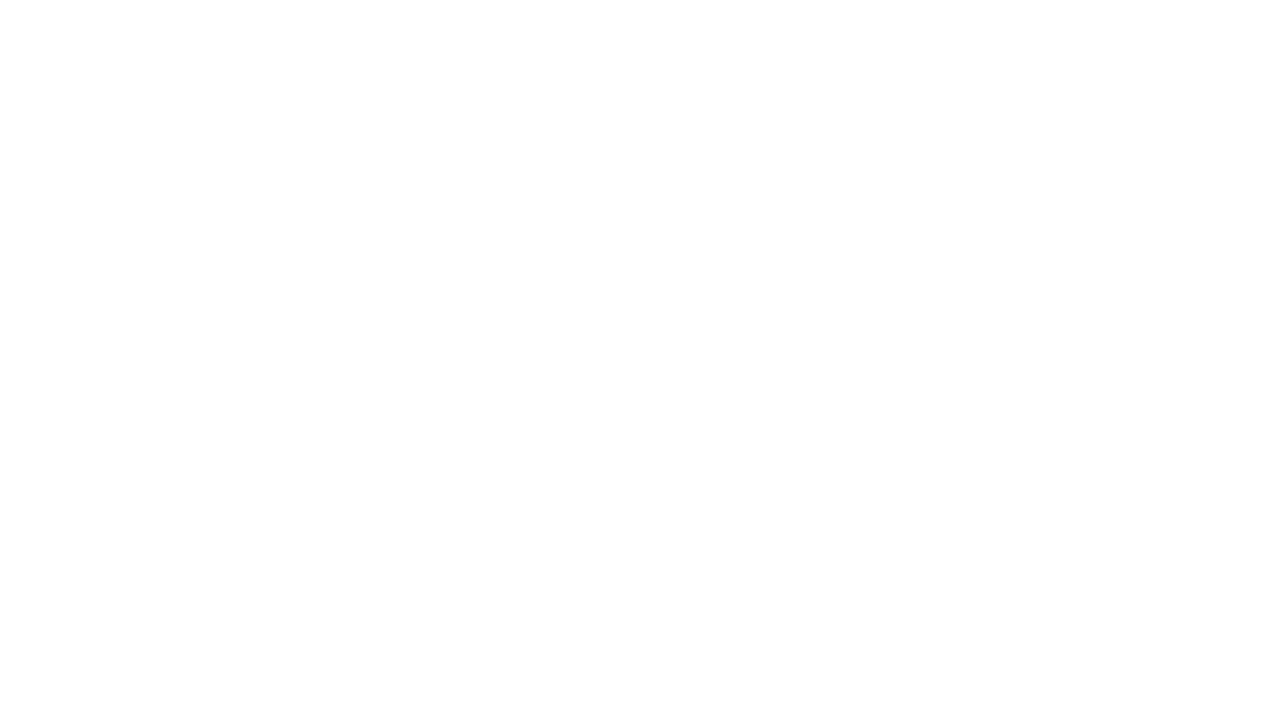

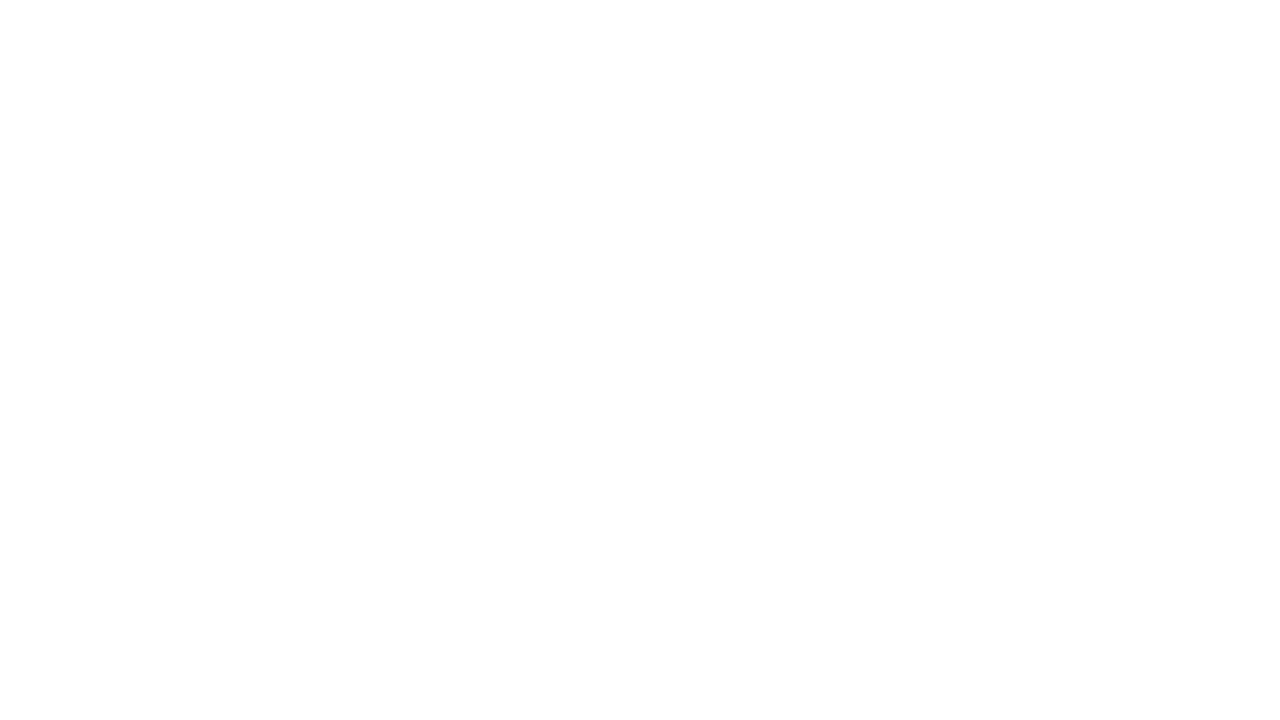